Tests window handling by opening a help link in a new window and switching between the main signup page and help window

Starting URL: https://accounts.google.com/signup

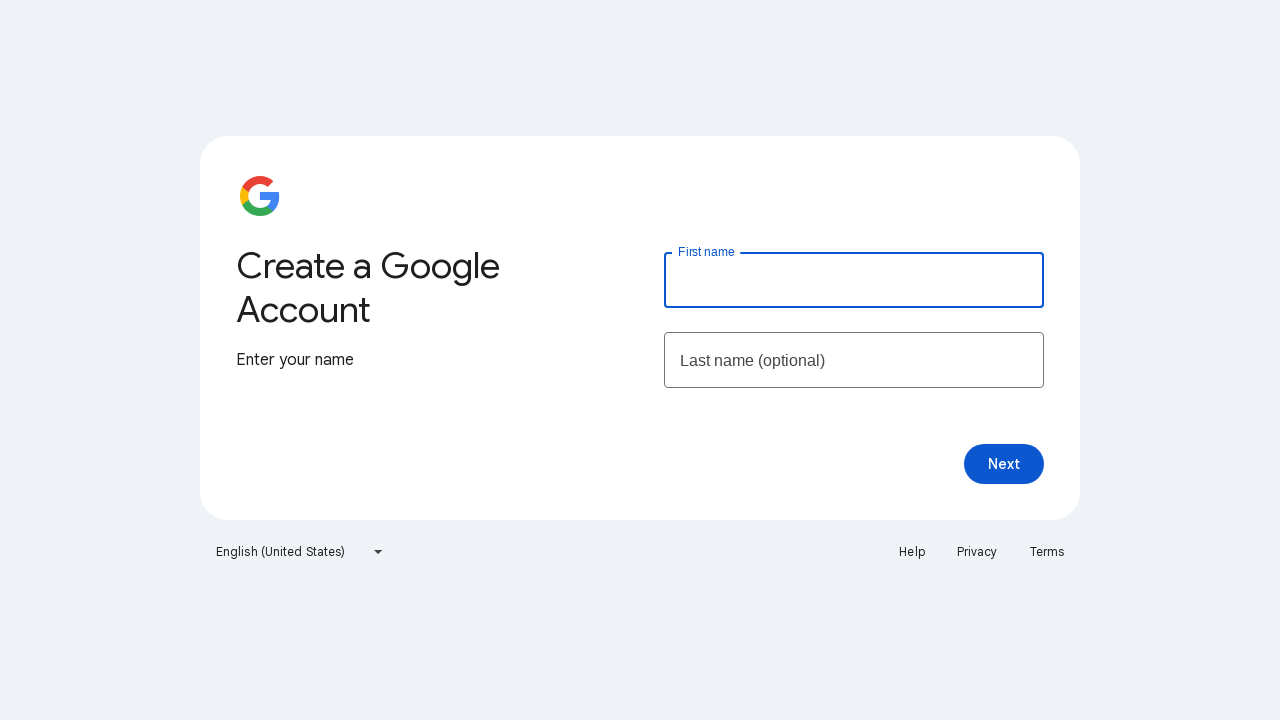

Clicked Help link, new window opened at (912, 552) on a:text('Help')
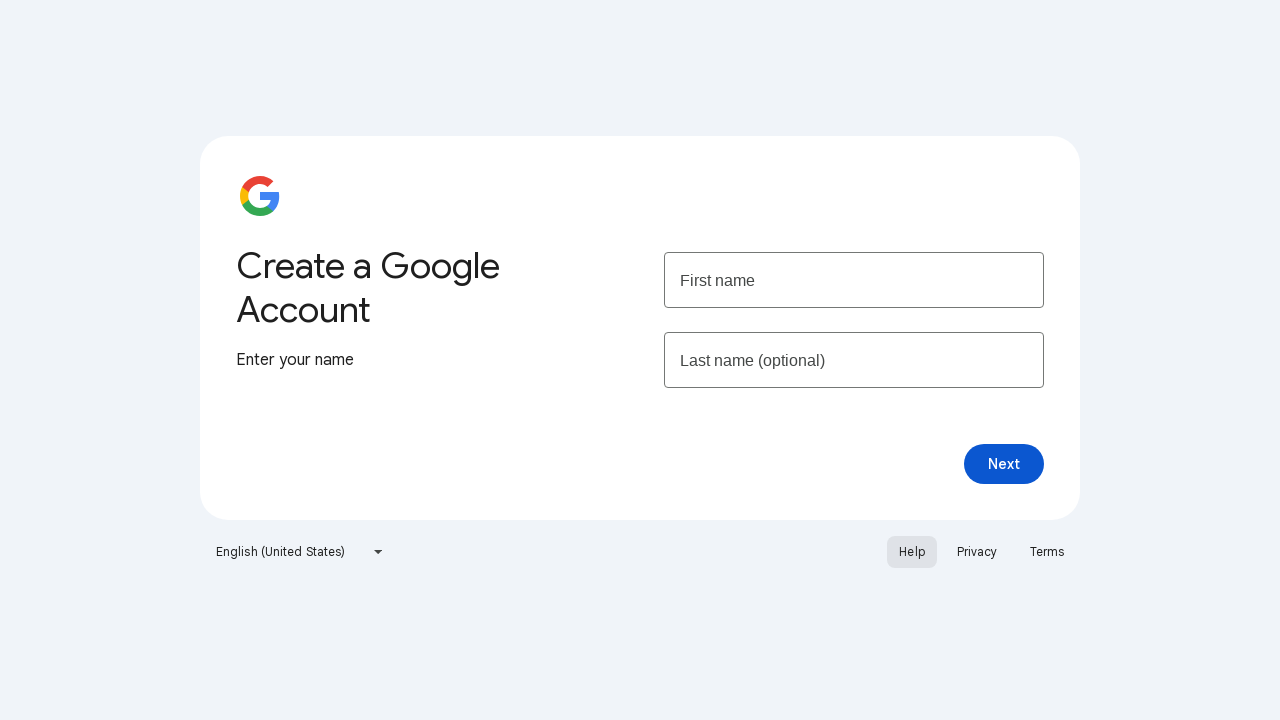

Captured new help window/tab reference
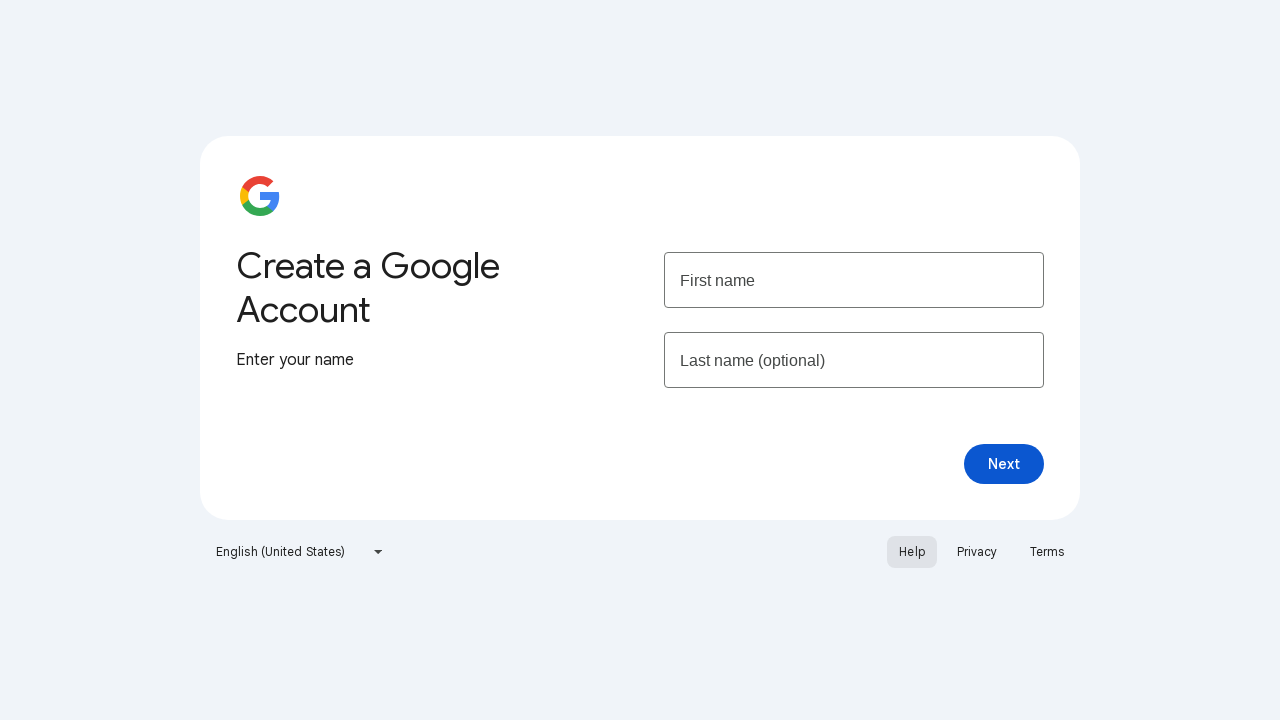

Retrieved main signup page title: 'Create your Google Account'
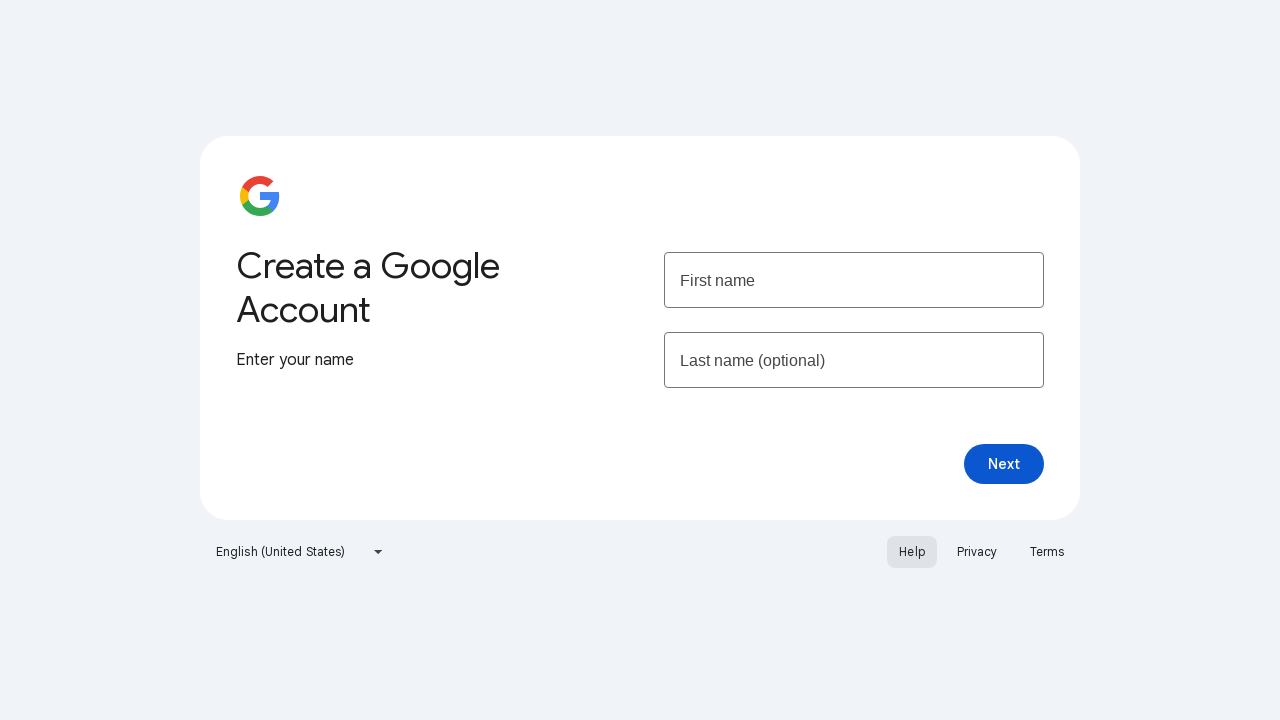

Retrieved help window title: 'Google Account Help'
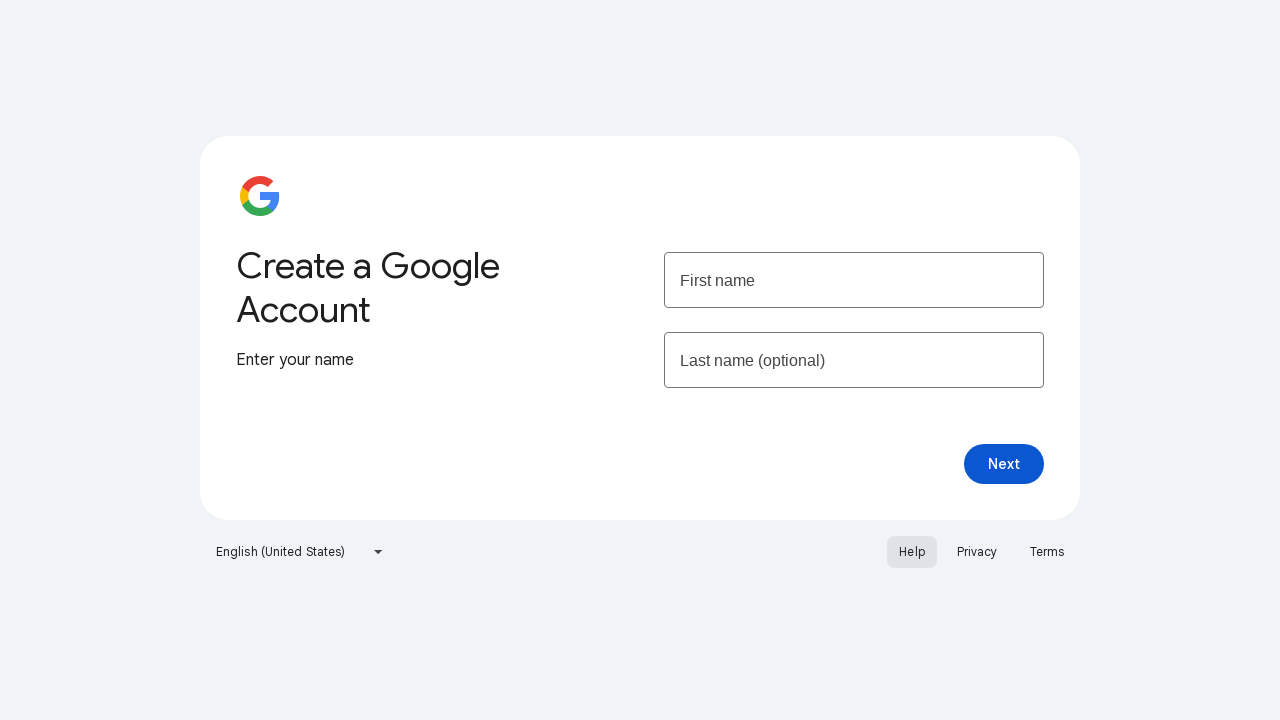

Ready to switch between main page and help window
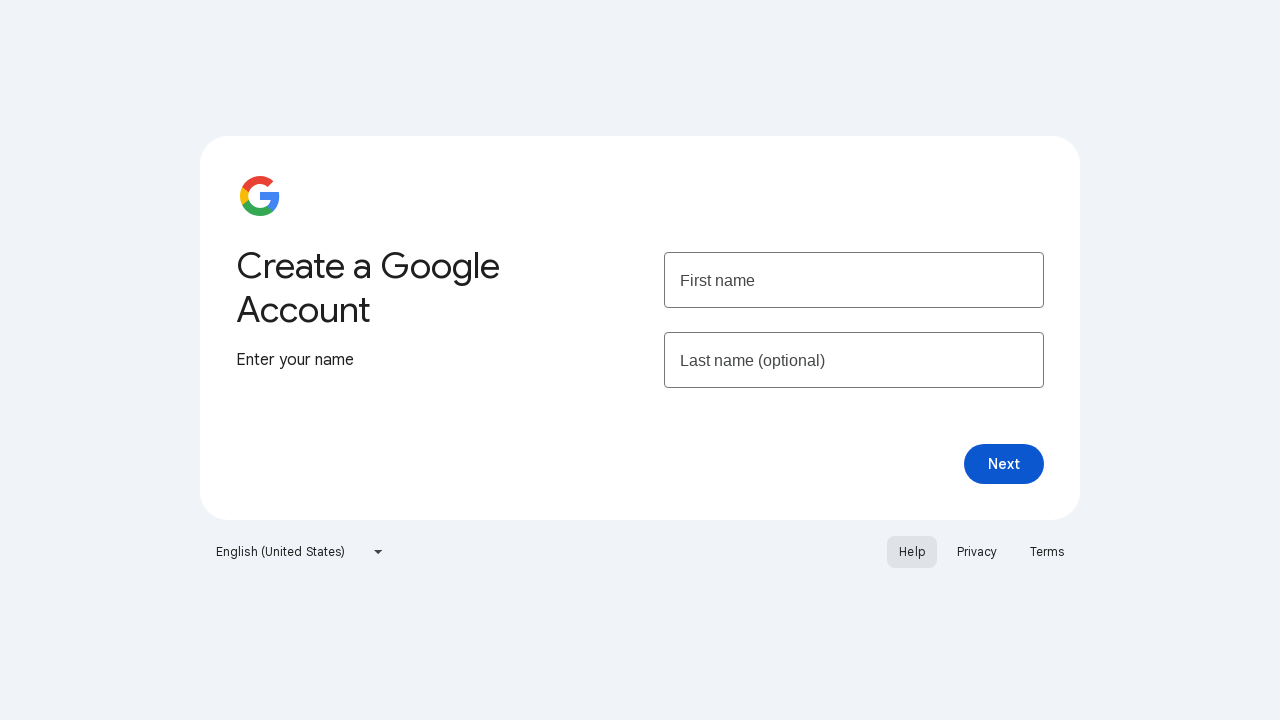

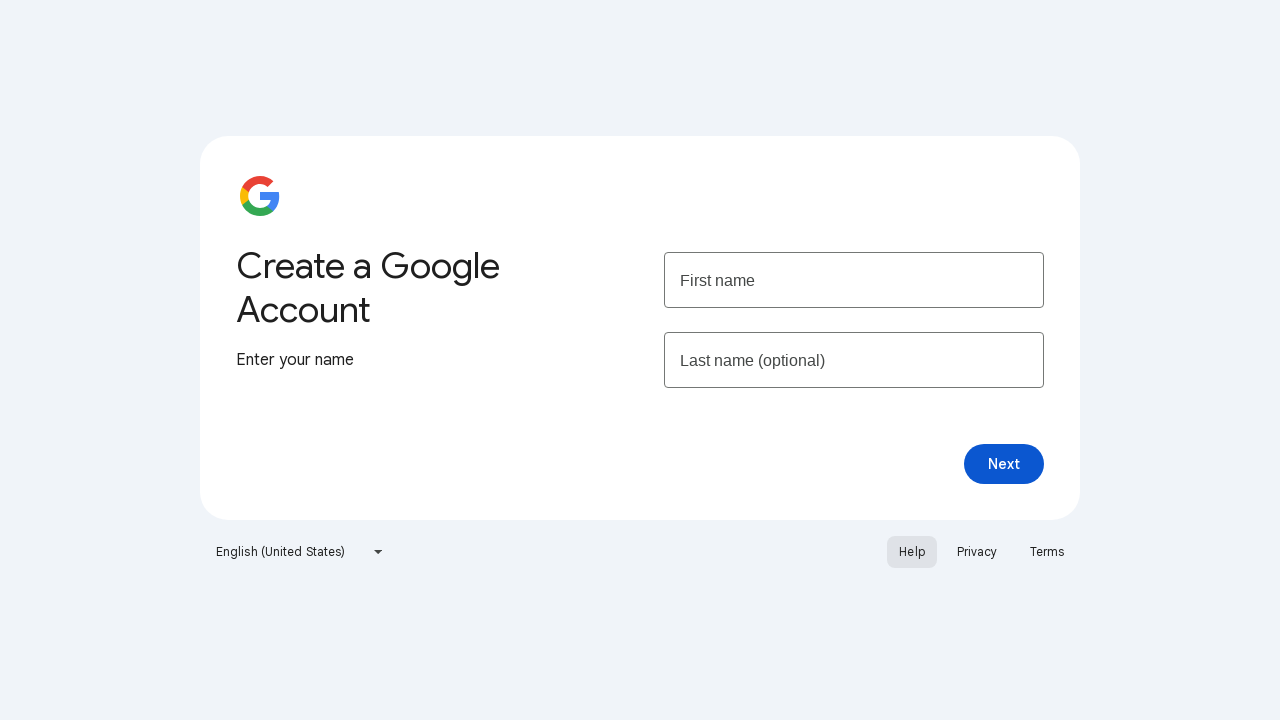